Tests the student registration form on DemoQA by filling in personal information fields (first name, last name, email, address) and submitting the form, then verifying the confirmation message appears.

Starting URL: https://demoqa.com/automation-practice-form

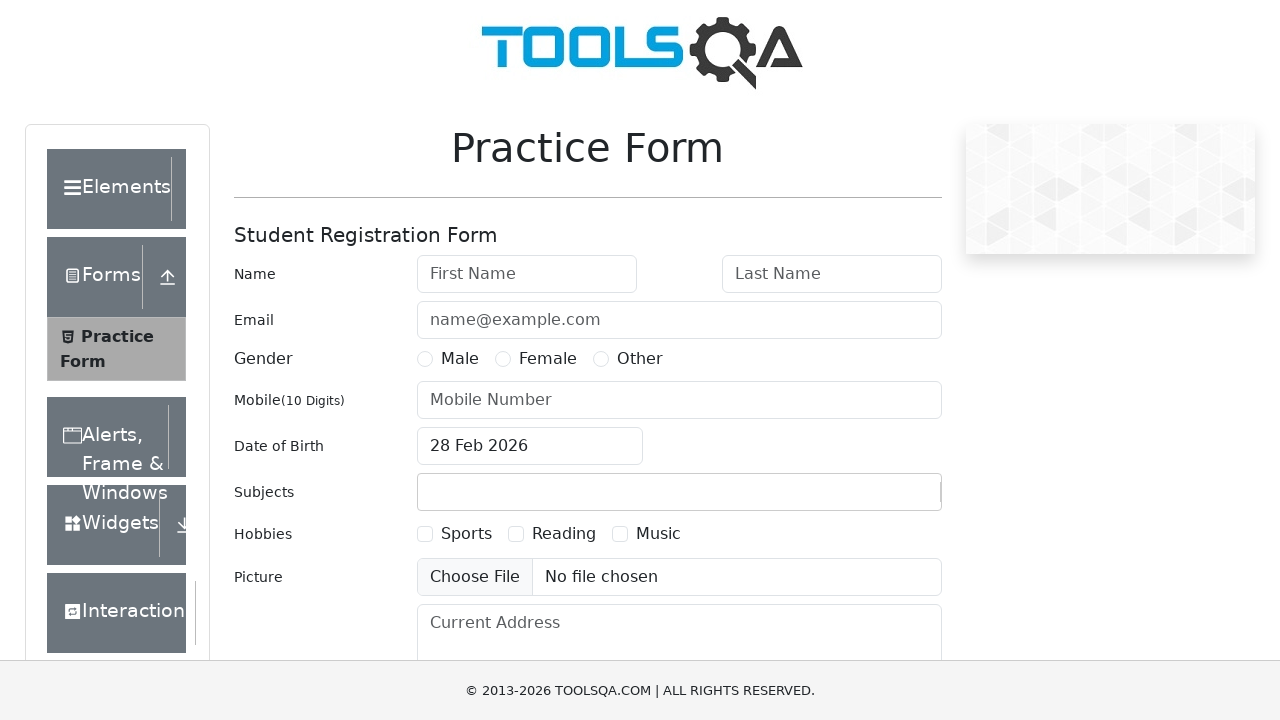

Filled first name field with 'Michael' on #firstName
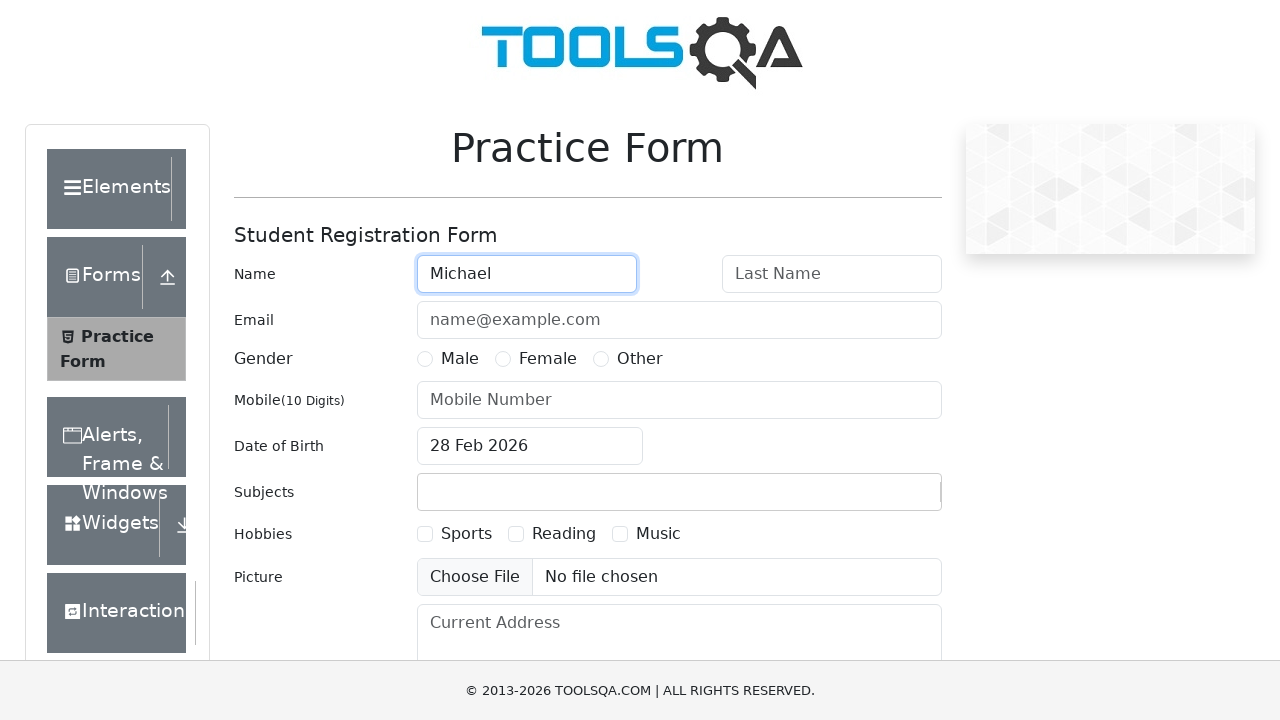

Filled last name field with 'Johnson' on #lastName
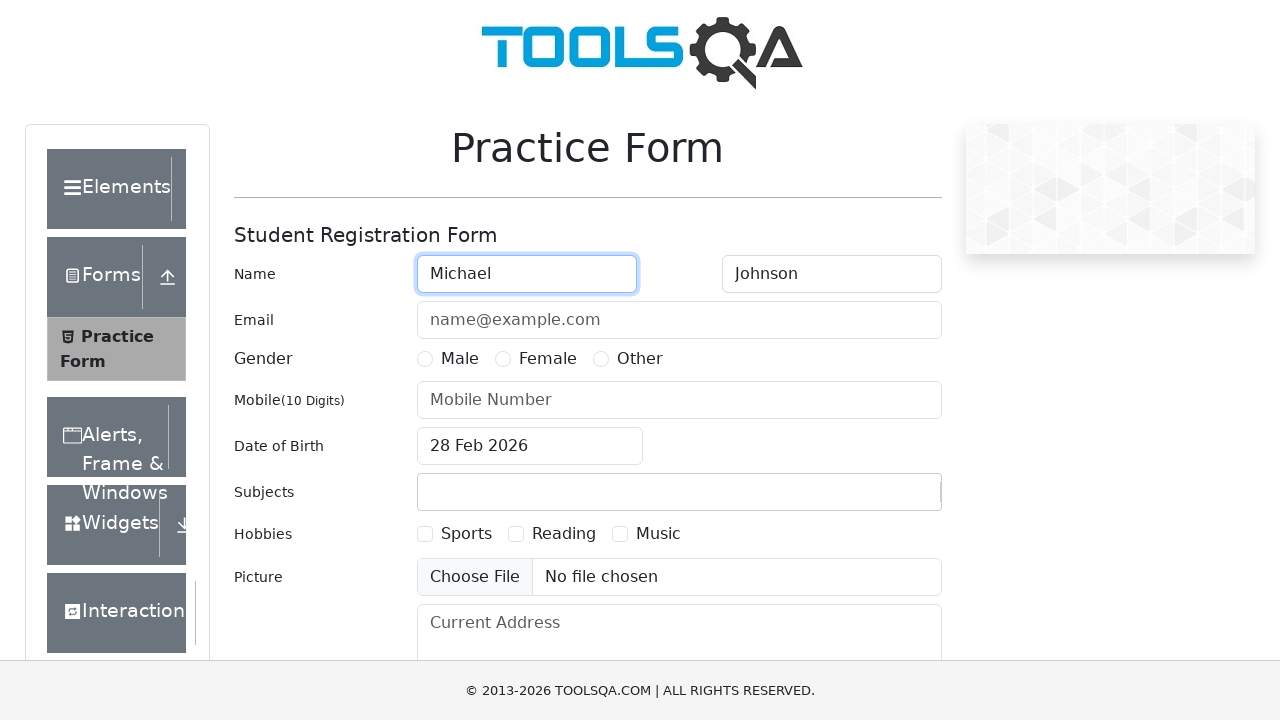

Filled email field with 'michael.johnson@testmail.com' on #userEmail
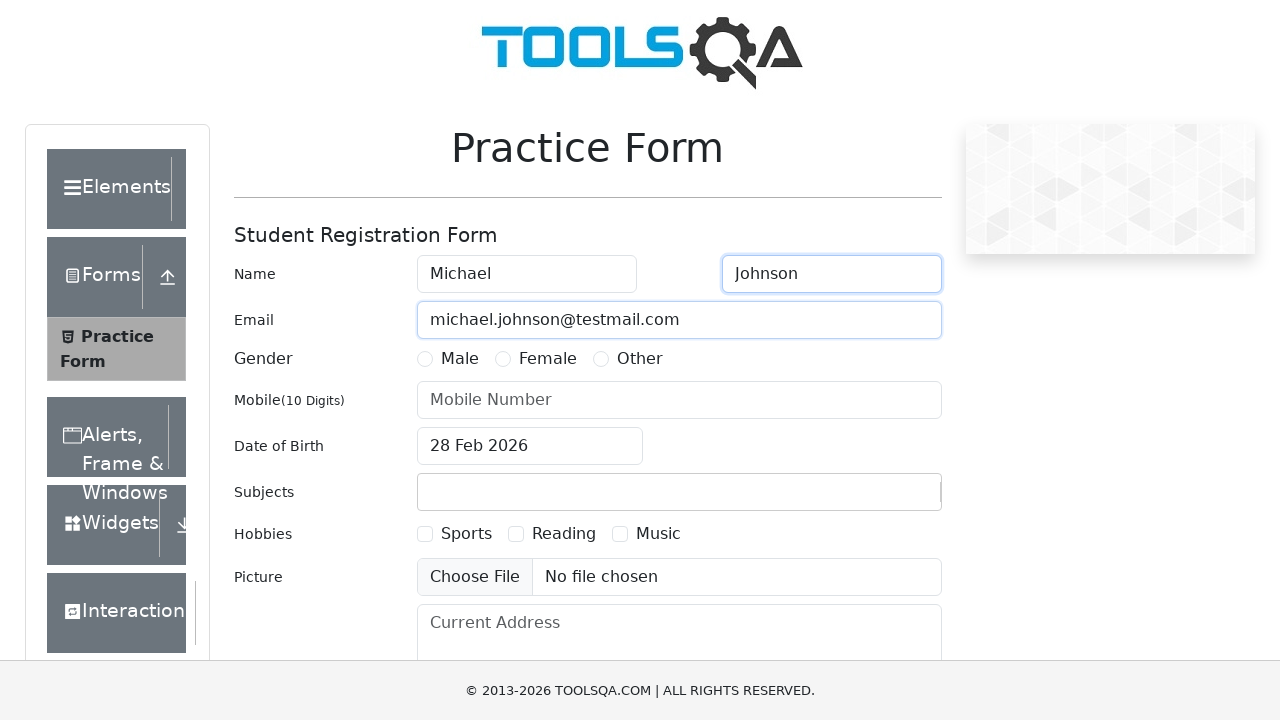

Selected Female gender option at (548, 359) on label[for='gender-radio-2']
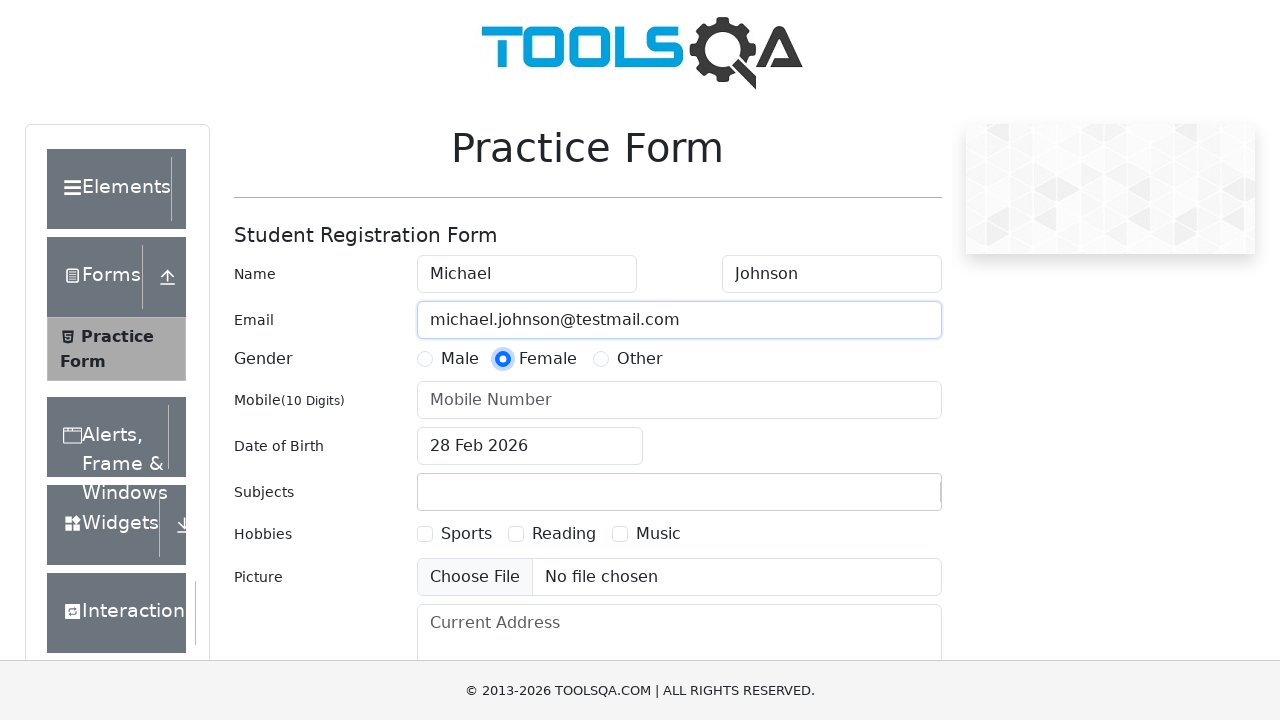

Filled mobile number field with '8475629301' on #userNumber
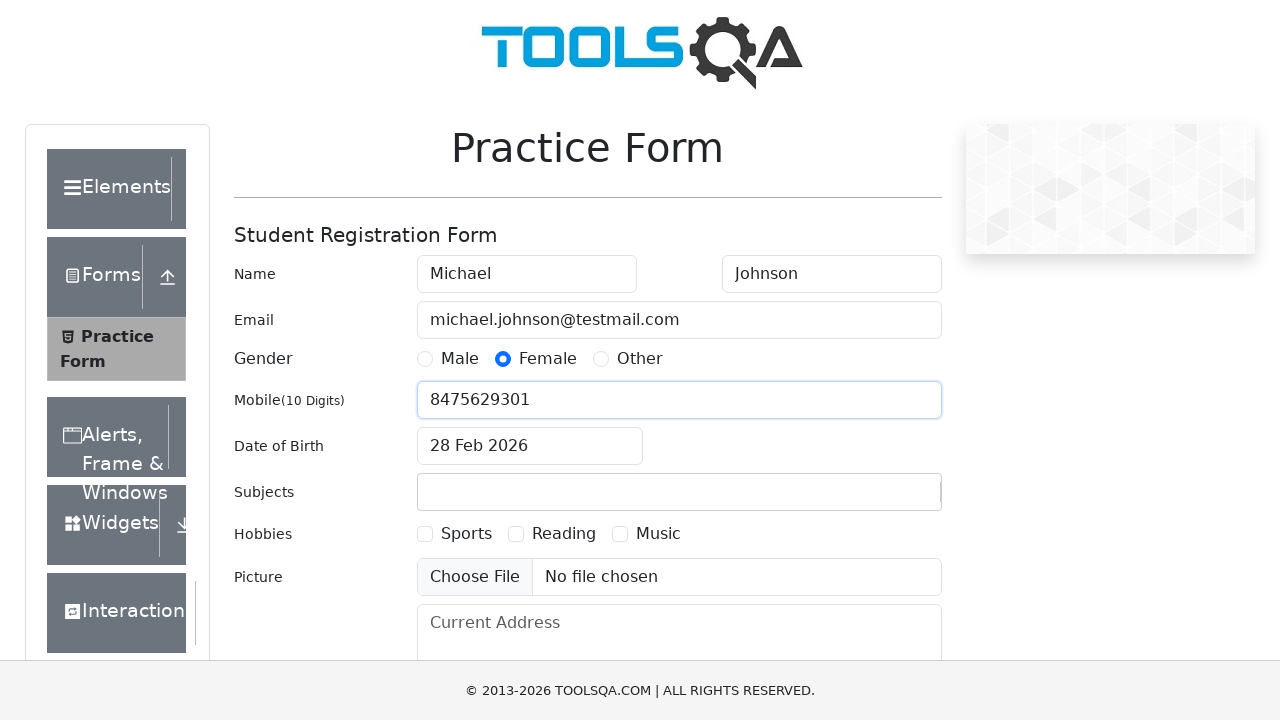

Scrolled down 250 pixels to reveal address and submit button
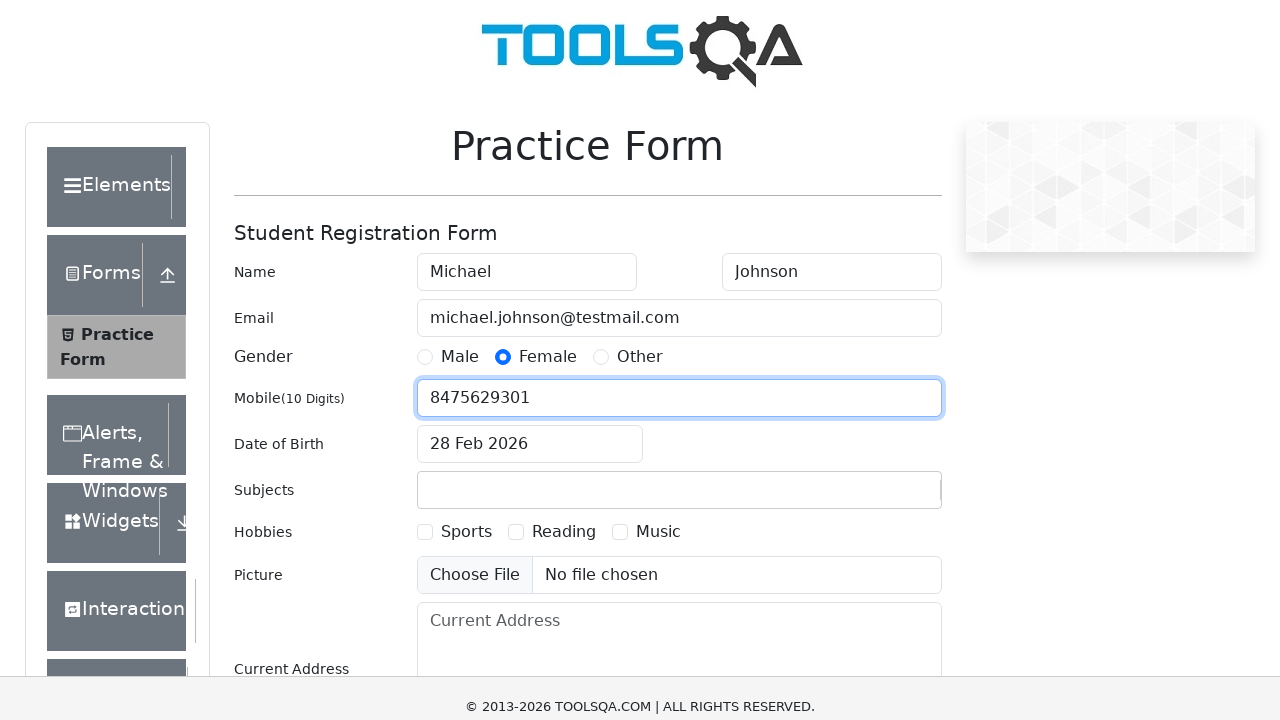

Filled address field with '742 Evergreen Terrace, Springfield, IL 62701' on #currentAddress
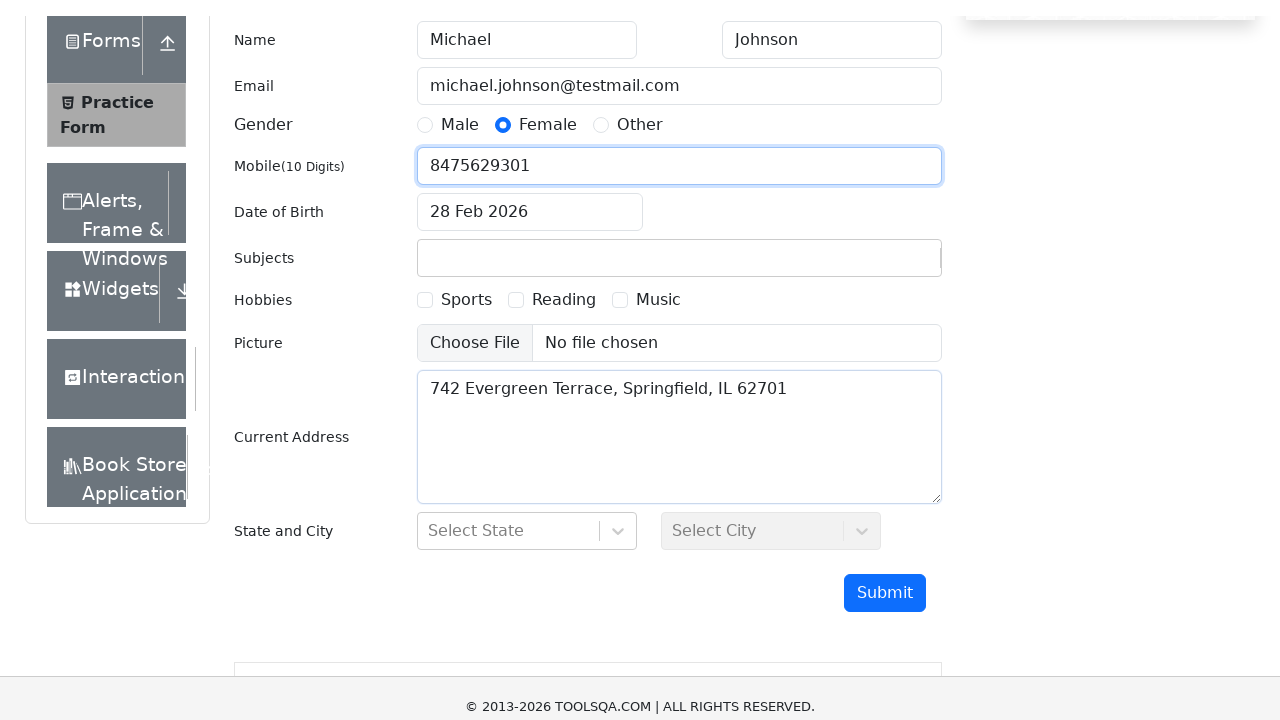

Clicked Submit button to submit the registration form at (885, 577) on button:has-text('Submit')
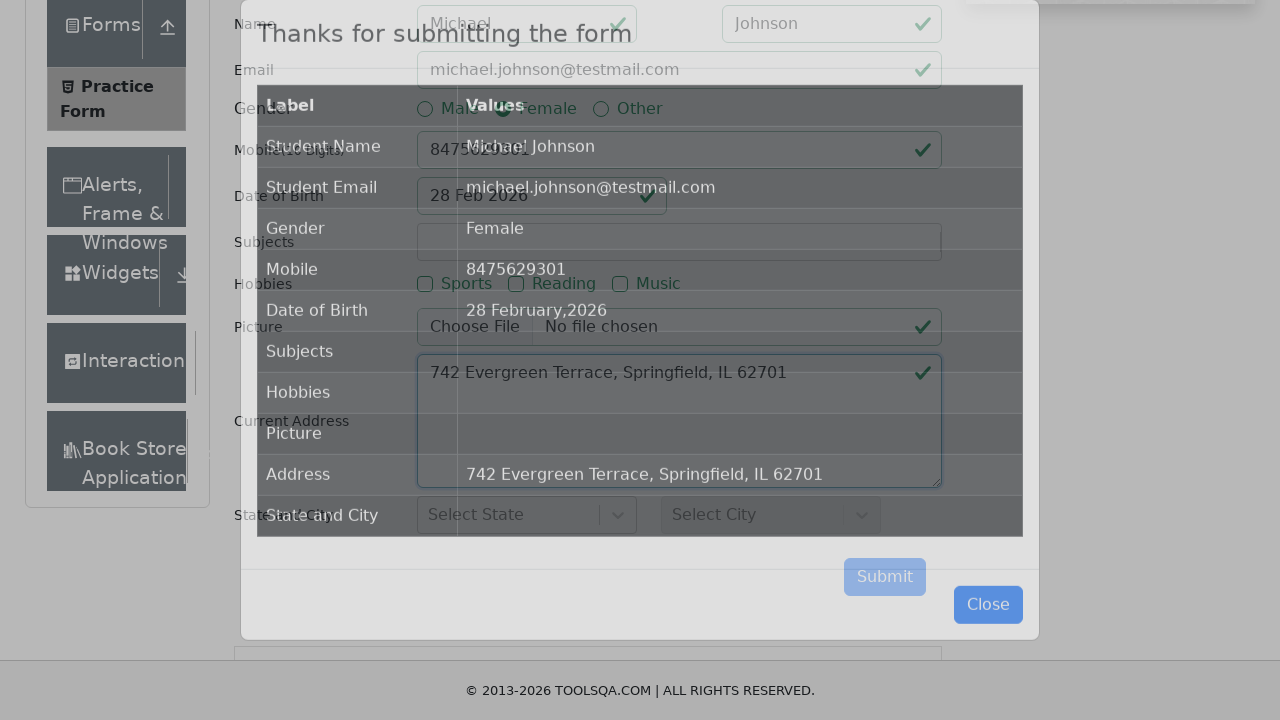

Confirmation message 'Thanks for submitting the form' appeared
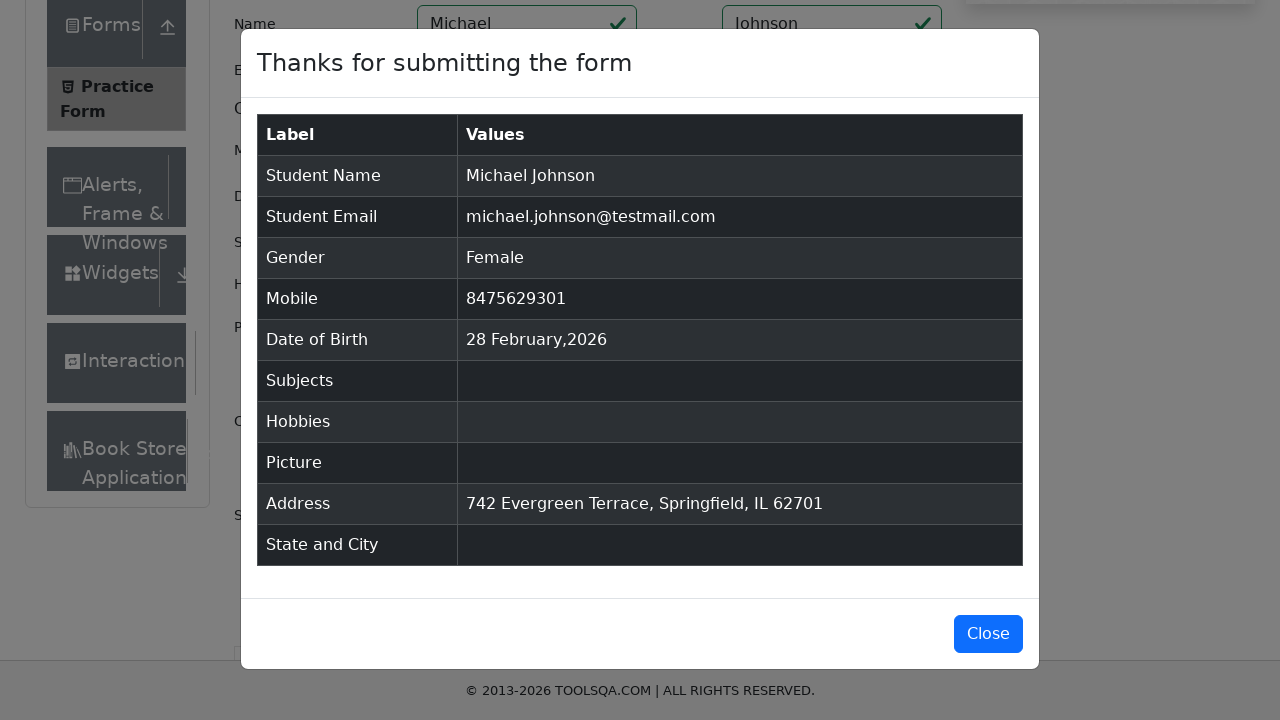

Closed the confirmation modal at (988, 634) on #closeLargeModal
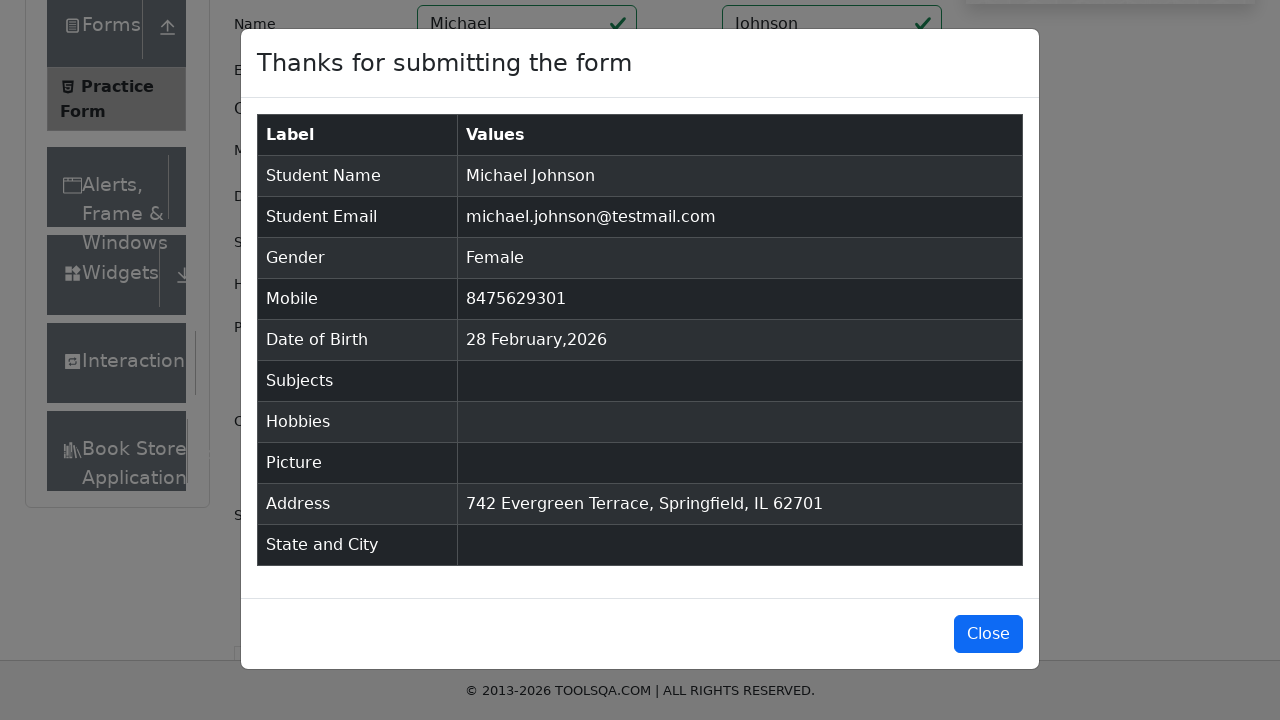

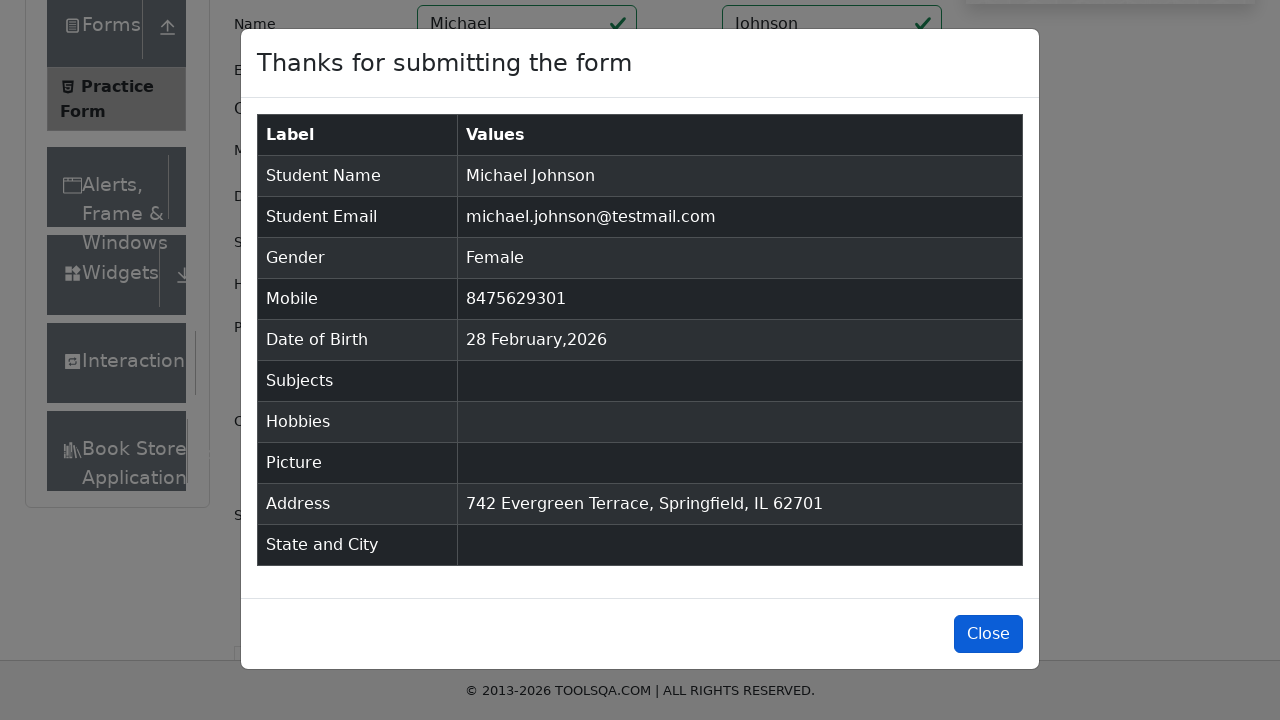